Tests dropdown menu functionality by opening the dropdown and selecting a specific item from the list

Starting URL: https://formy-project.herokuapp.com/dropdown

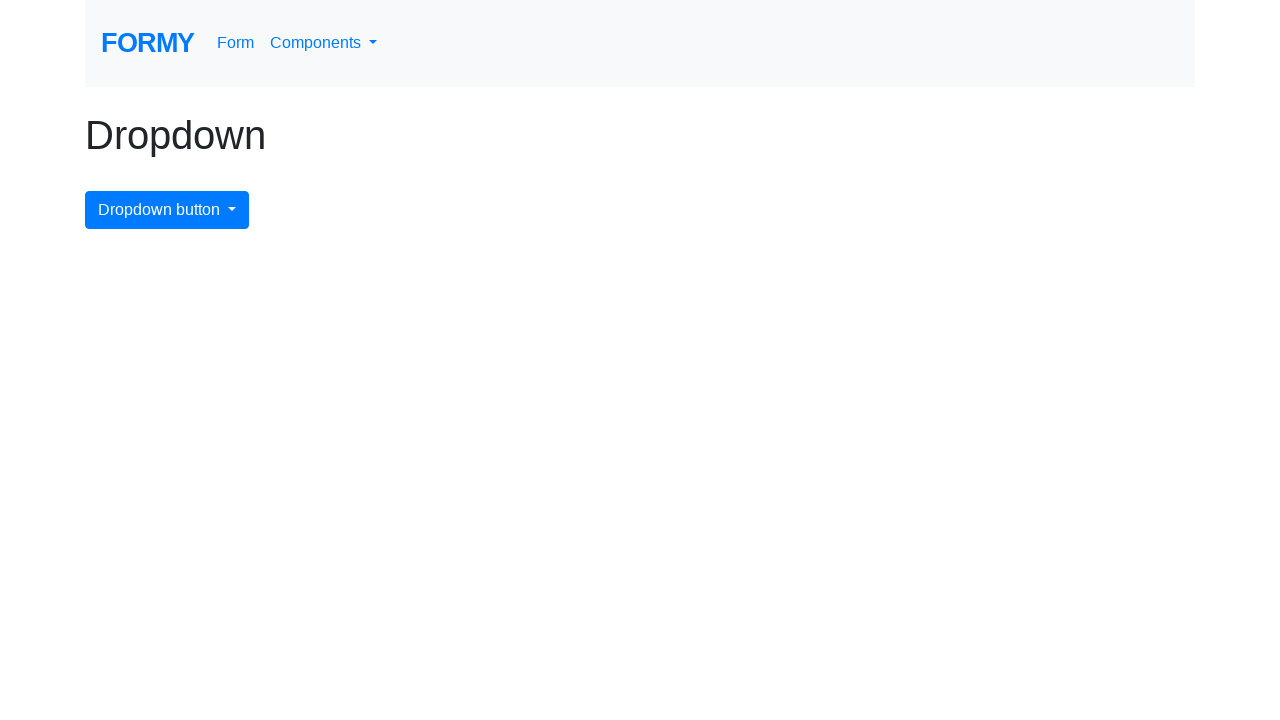

Clicked dropdown menu button to open it at (167, 210) on #dropdownMenuButton
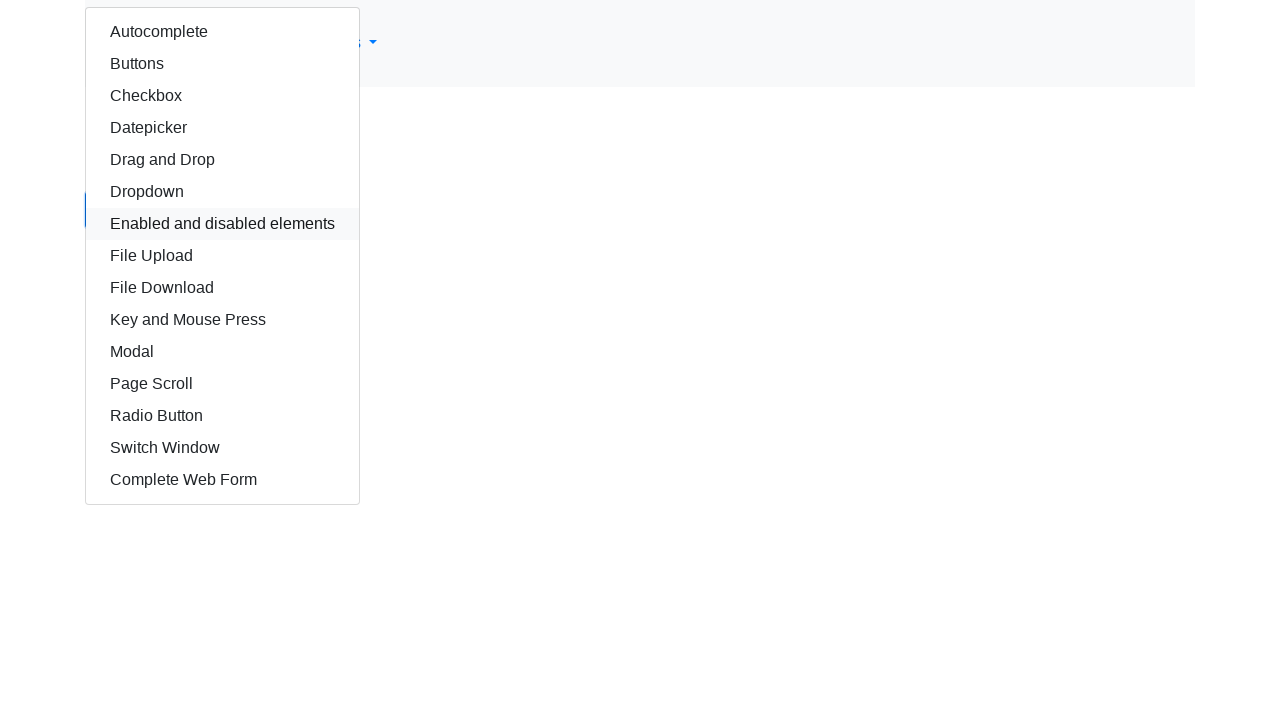

Dropdown items became visible
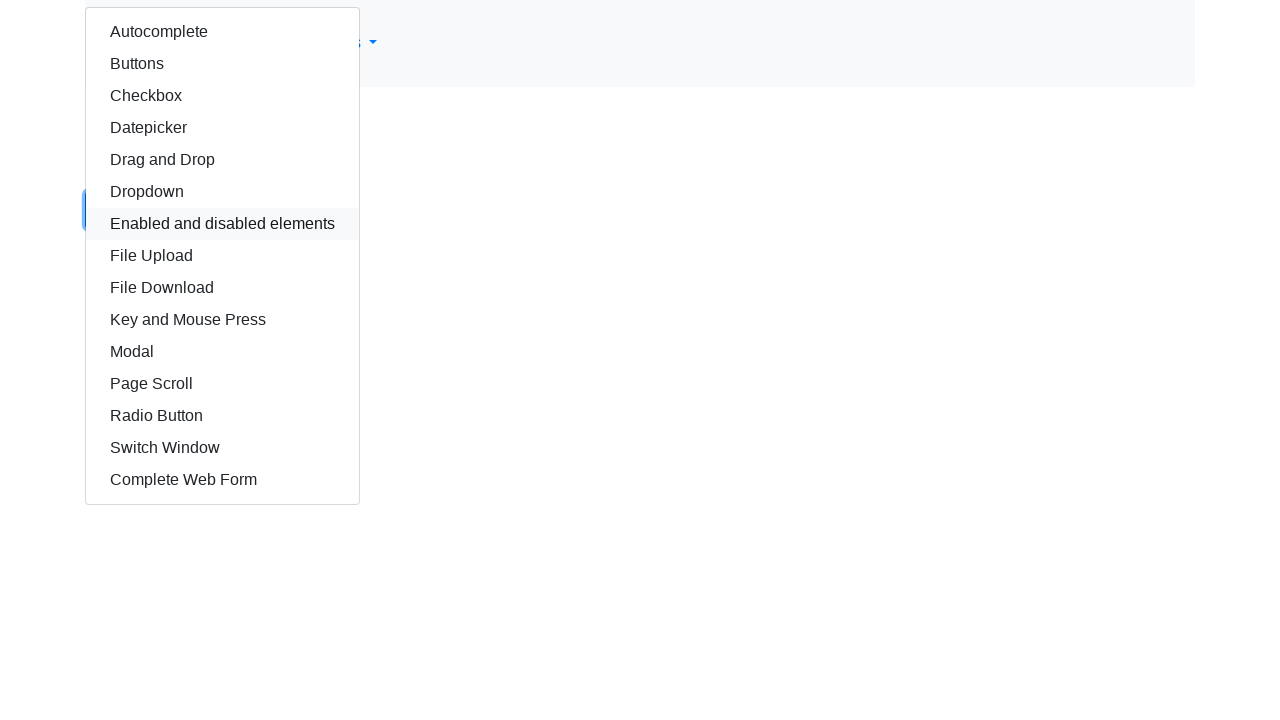

Selected 'Key and Mouse Press' from dropdown menu
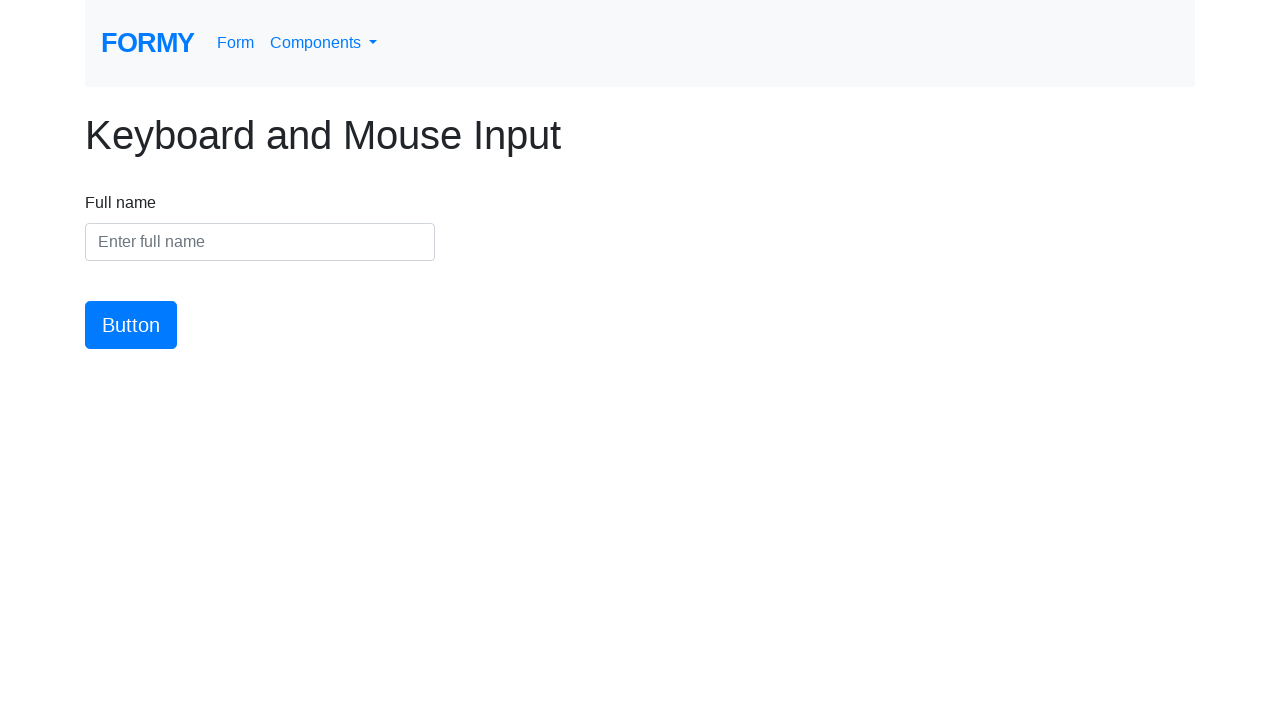

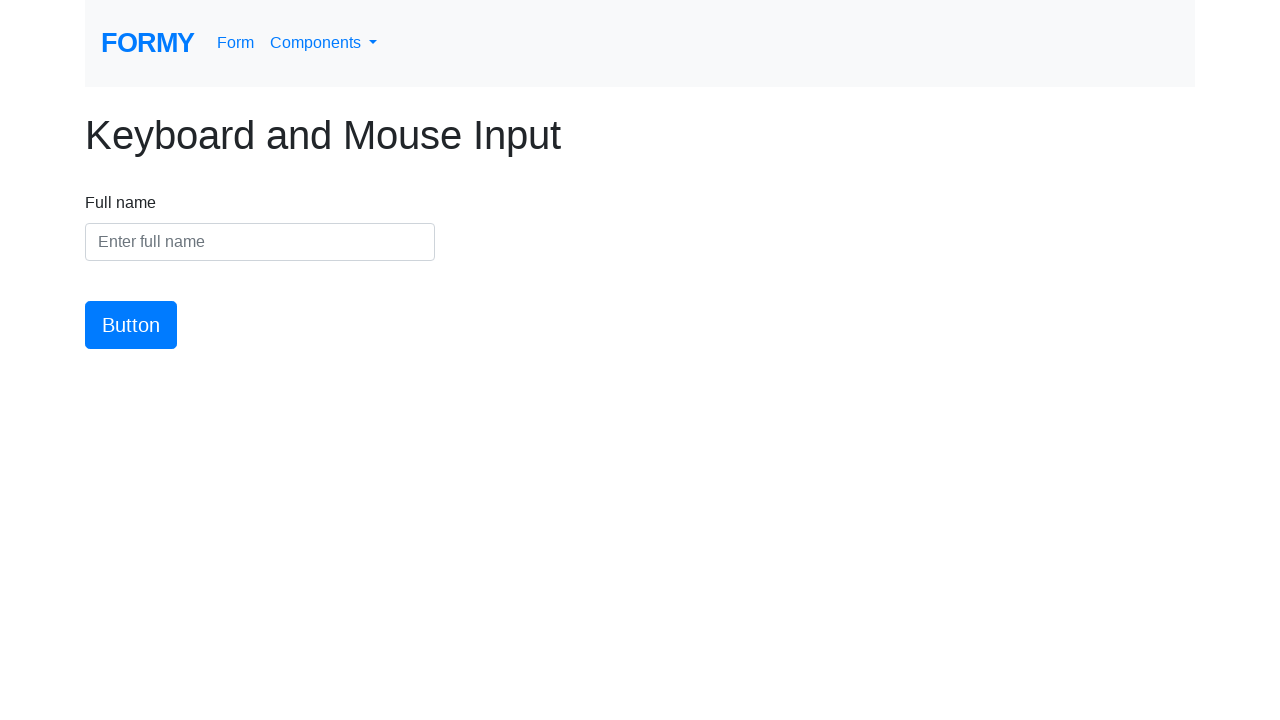